Basic browser automation test that navigates to the QABible Selenium practice site and maximizes the browser window.

Starting URL: https://selenium.qabible.in/

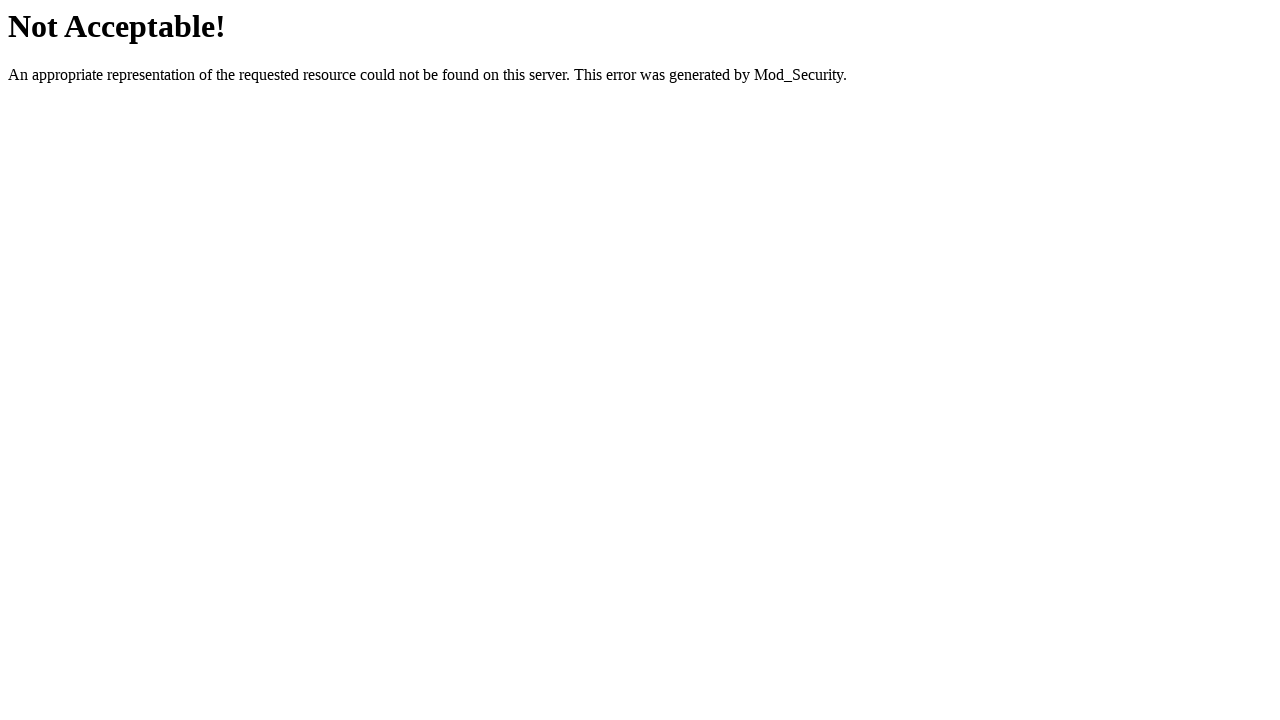

Set viewport size to 1920x1080
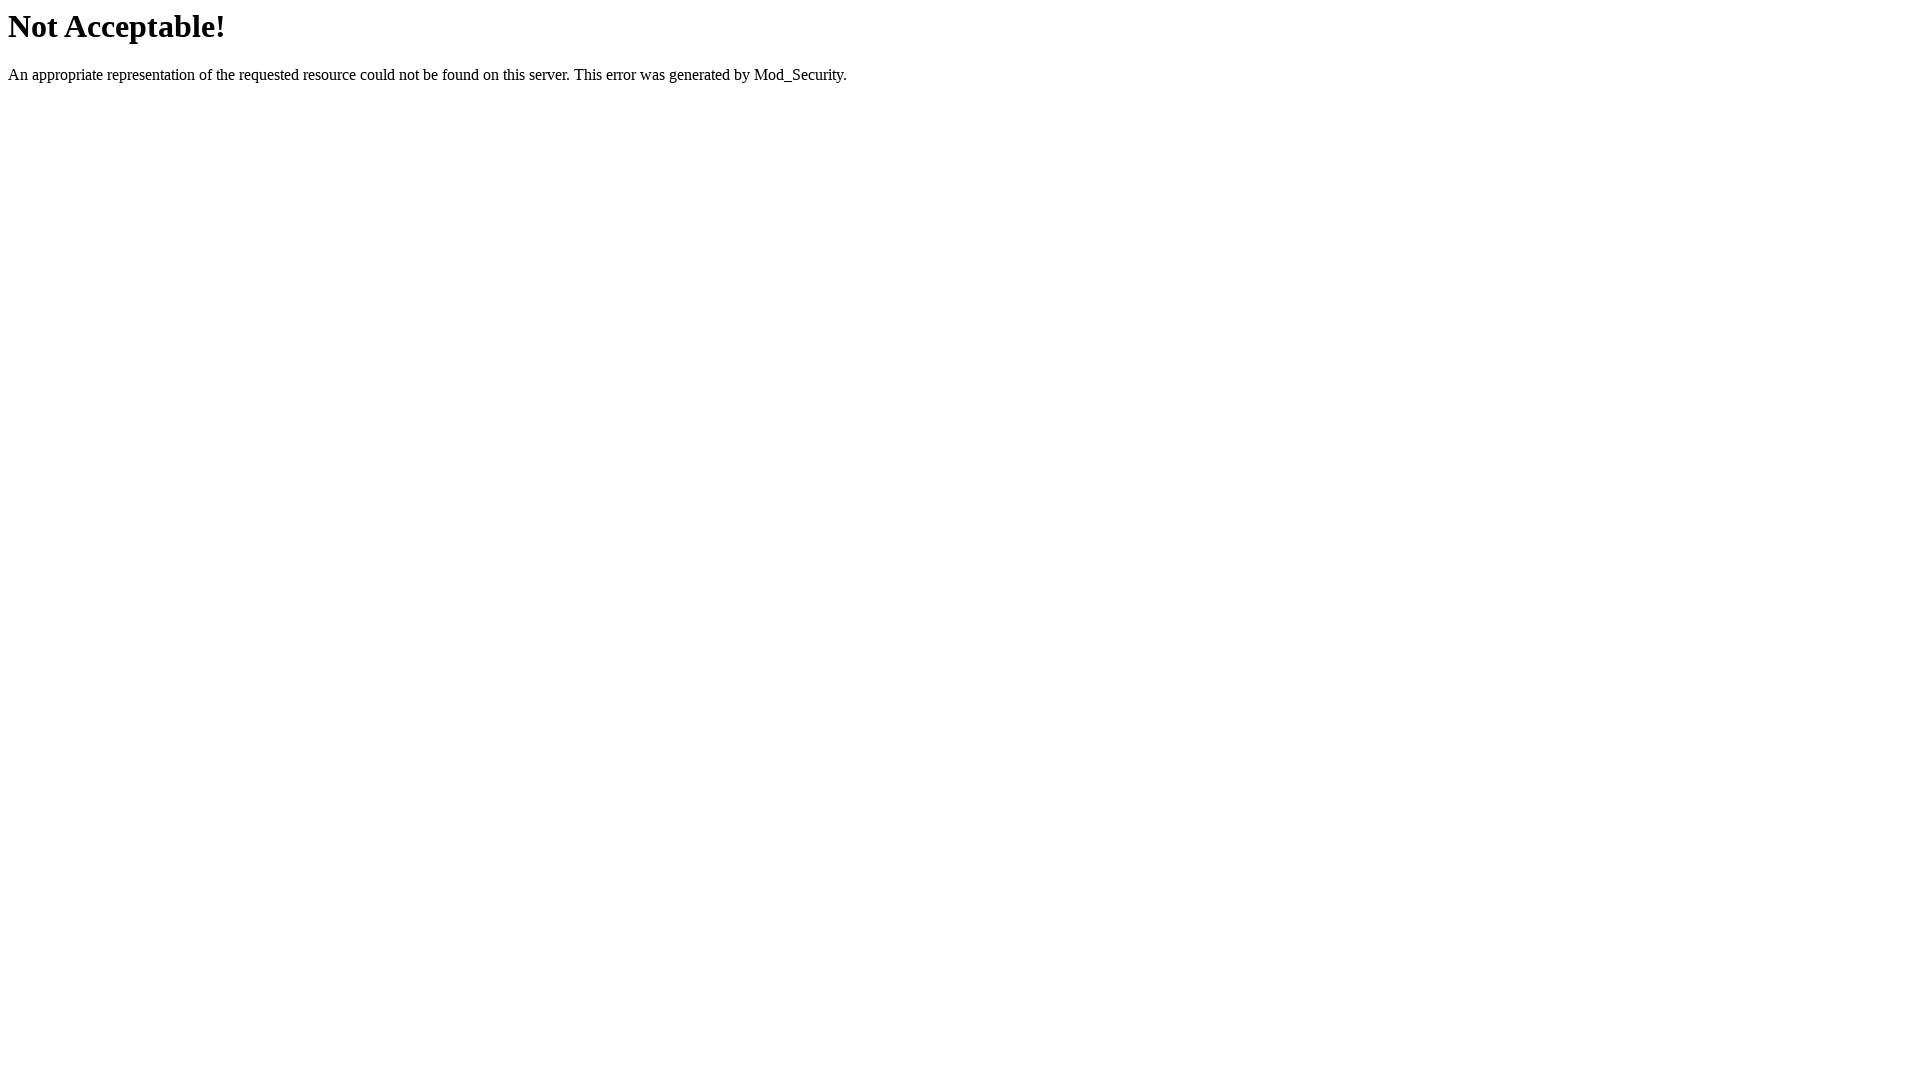

Page loaded to domcontentloaded state
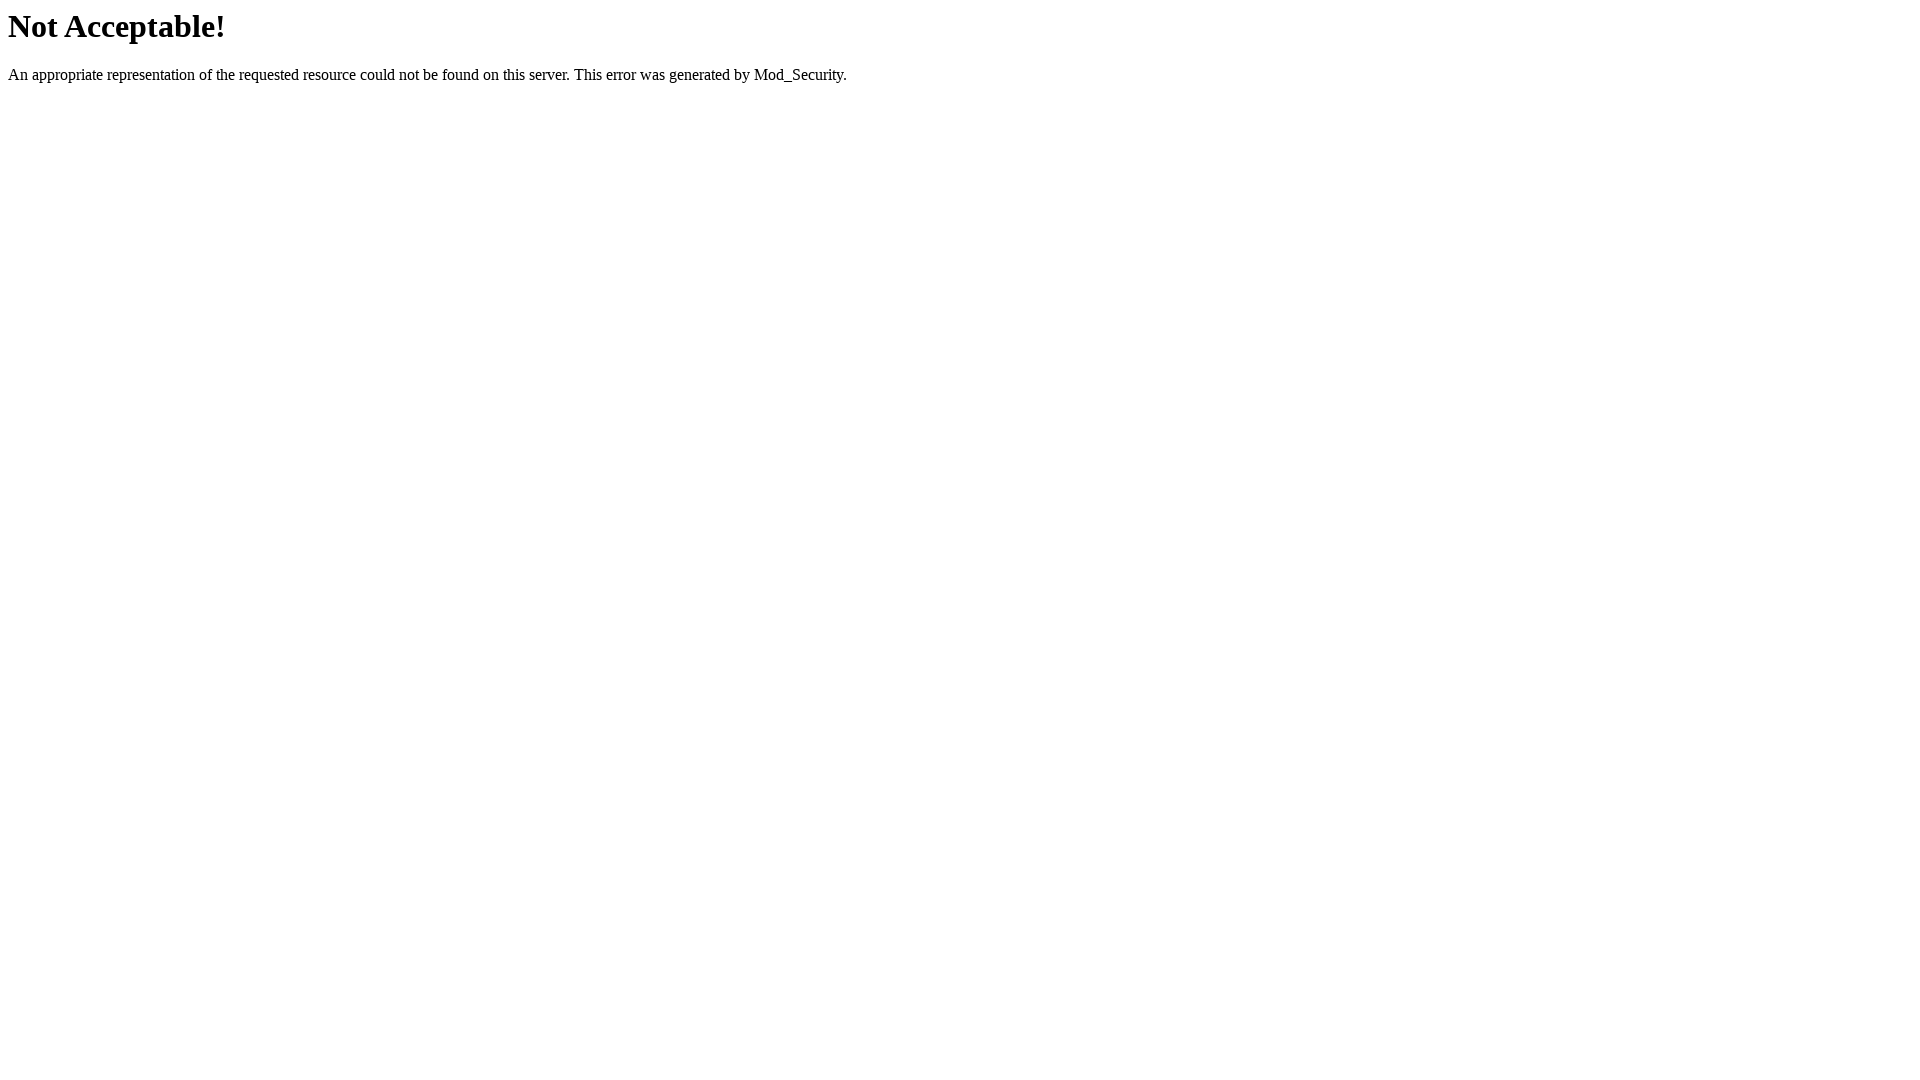

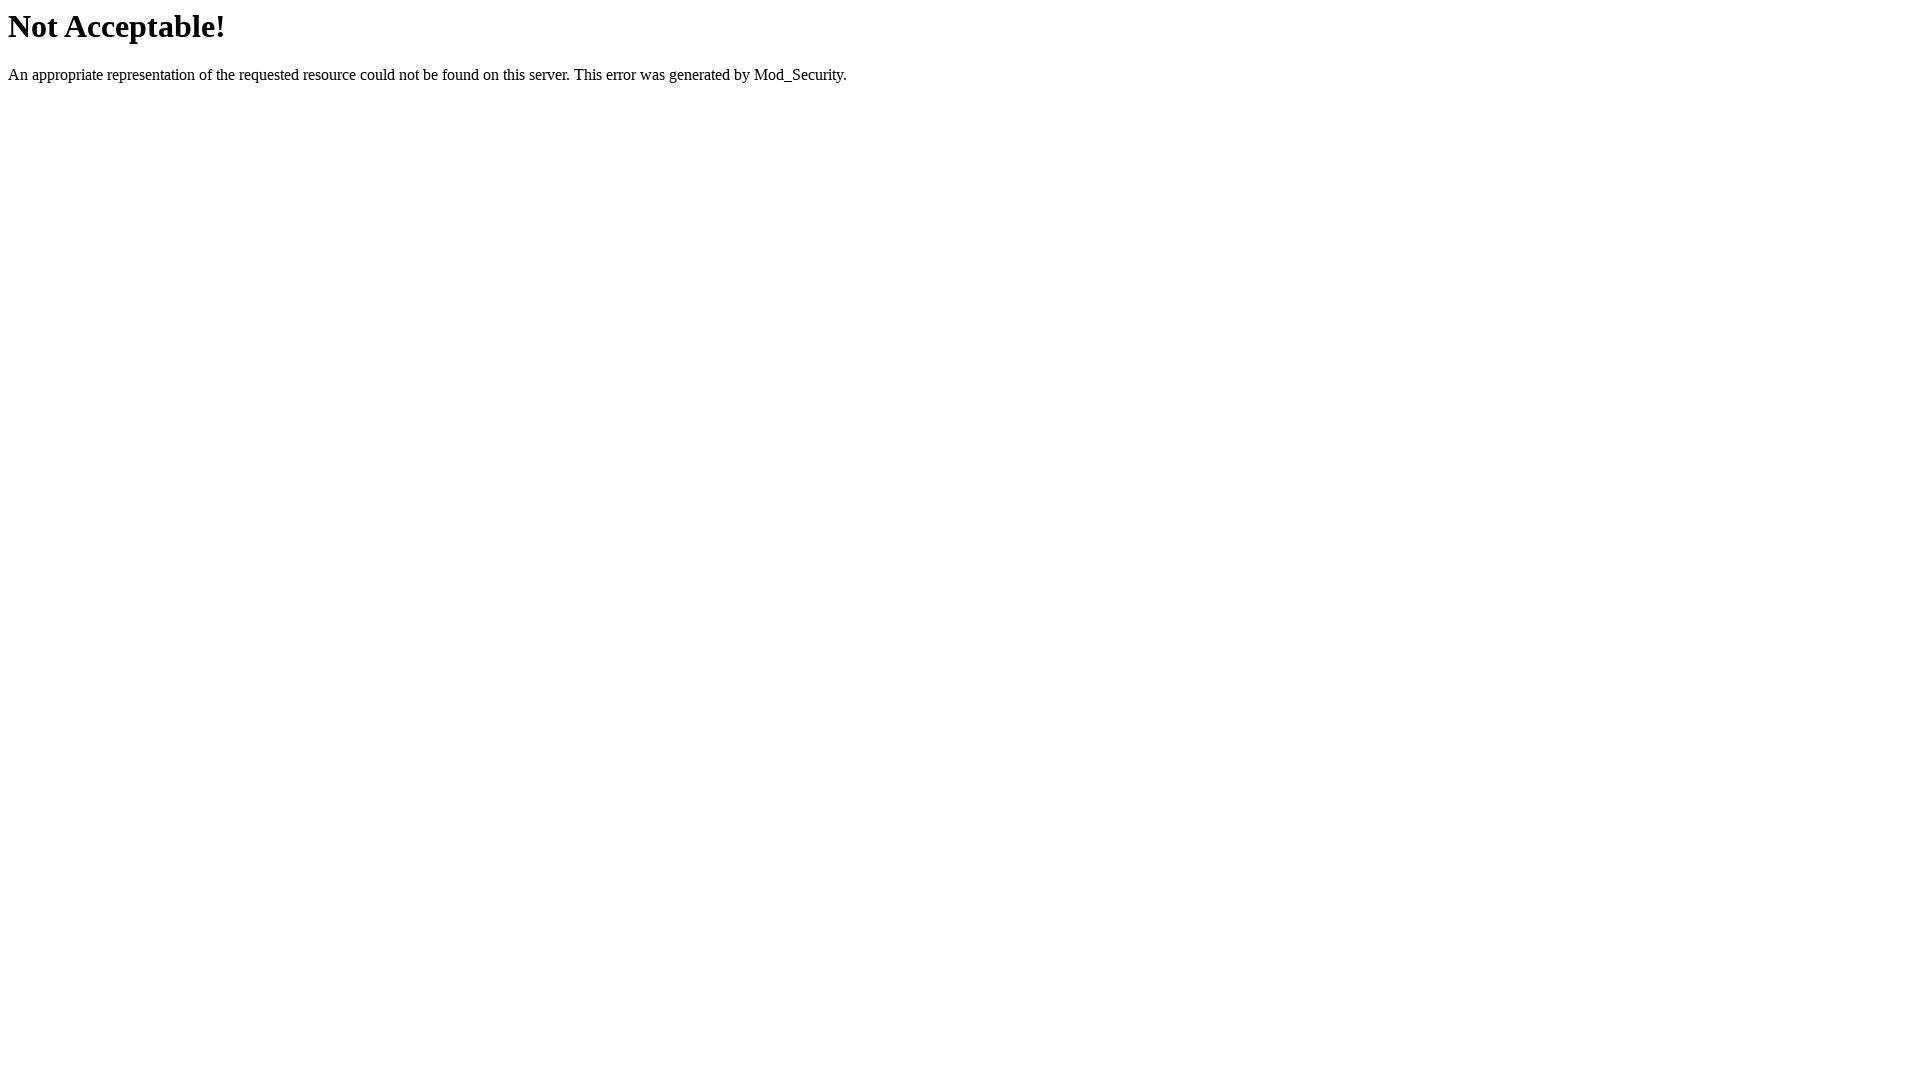